Tests A/B test opt-out by adding the opt-out cookie before visiting the split testing page, then verifying the page shows no A/B test is active.

Starting URL: http://the-internet.herokuapp.com

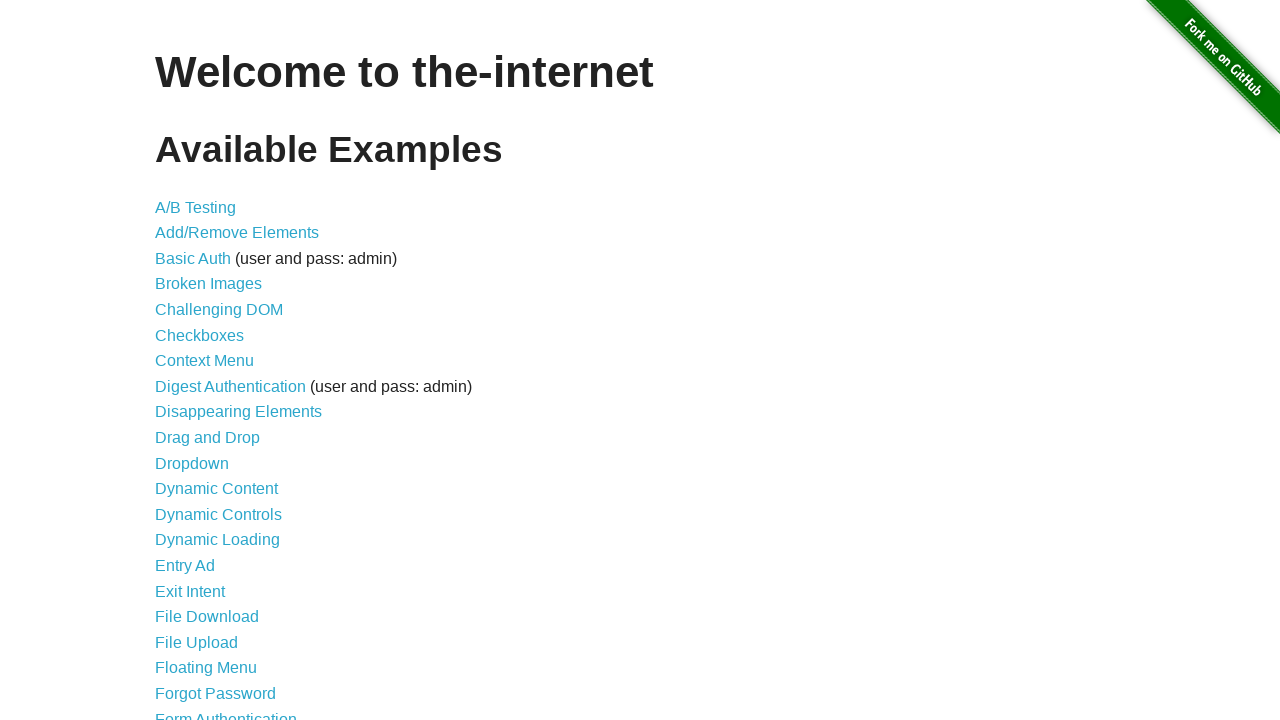

Added optimizelyOptOut cookie with value 'true' to opt out of A/B testing
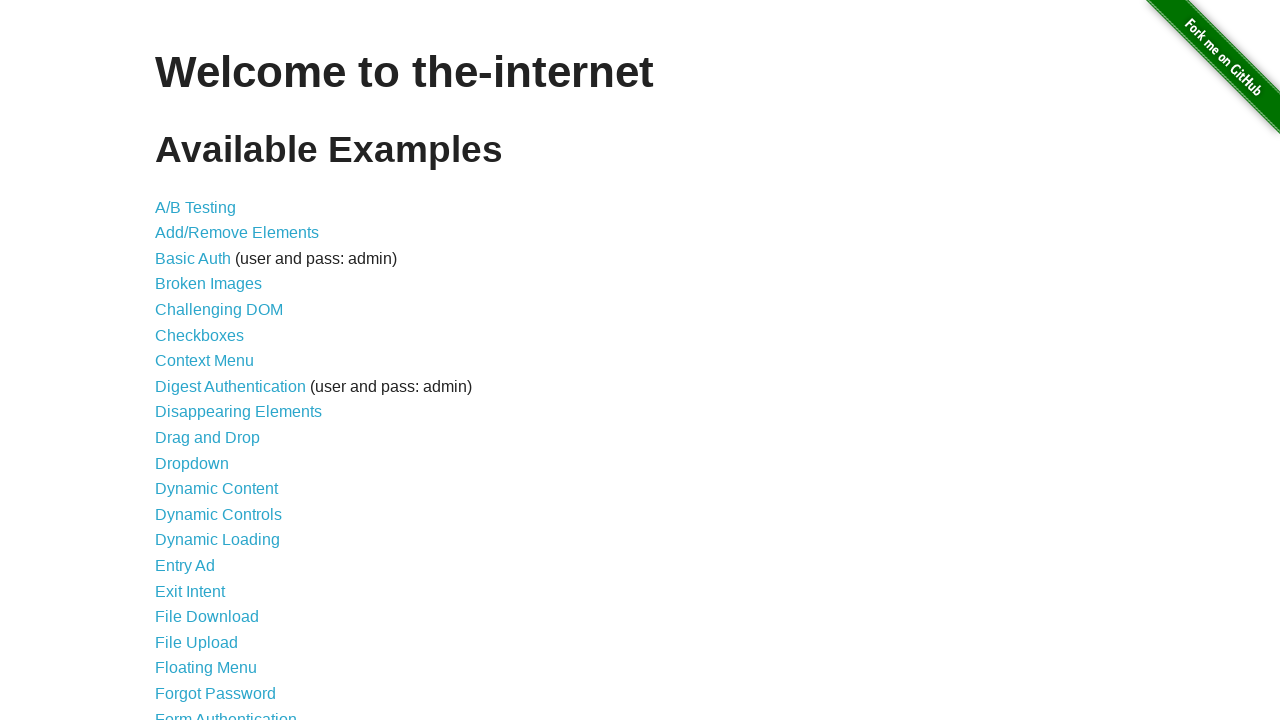

Navigated to A/B test page at /abtest
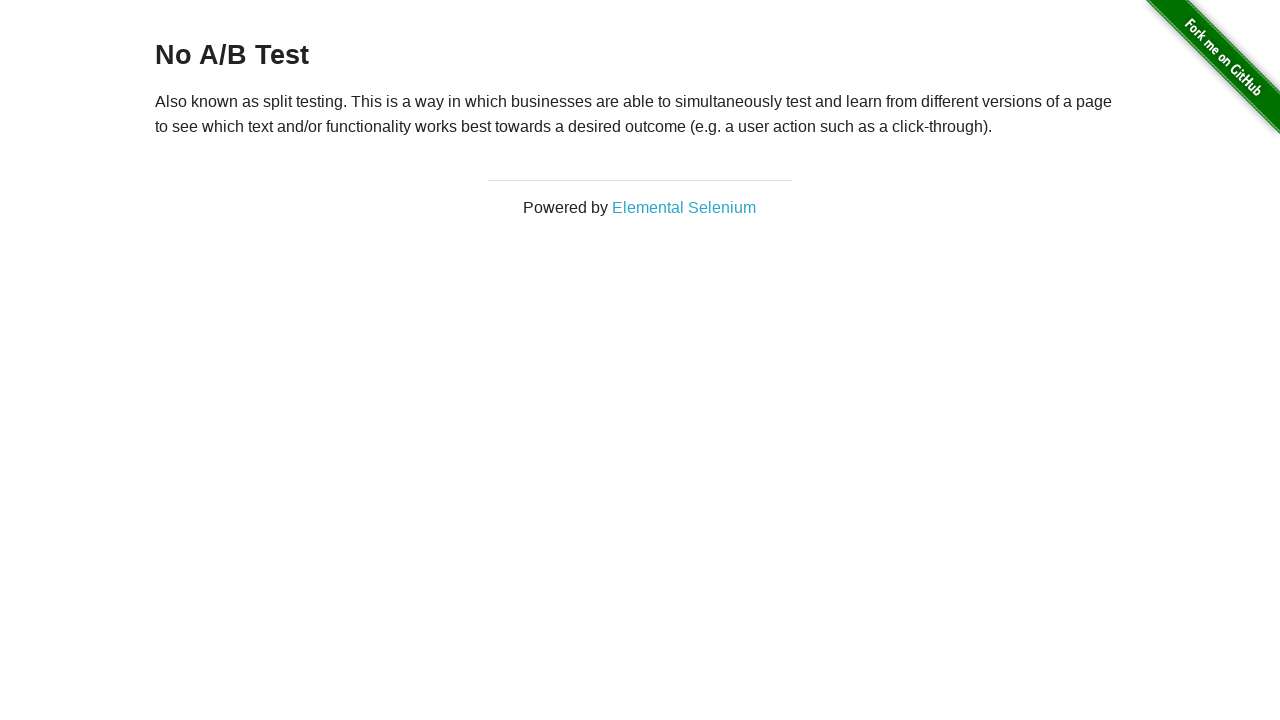

Retrieved heading text from page
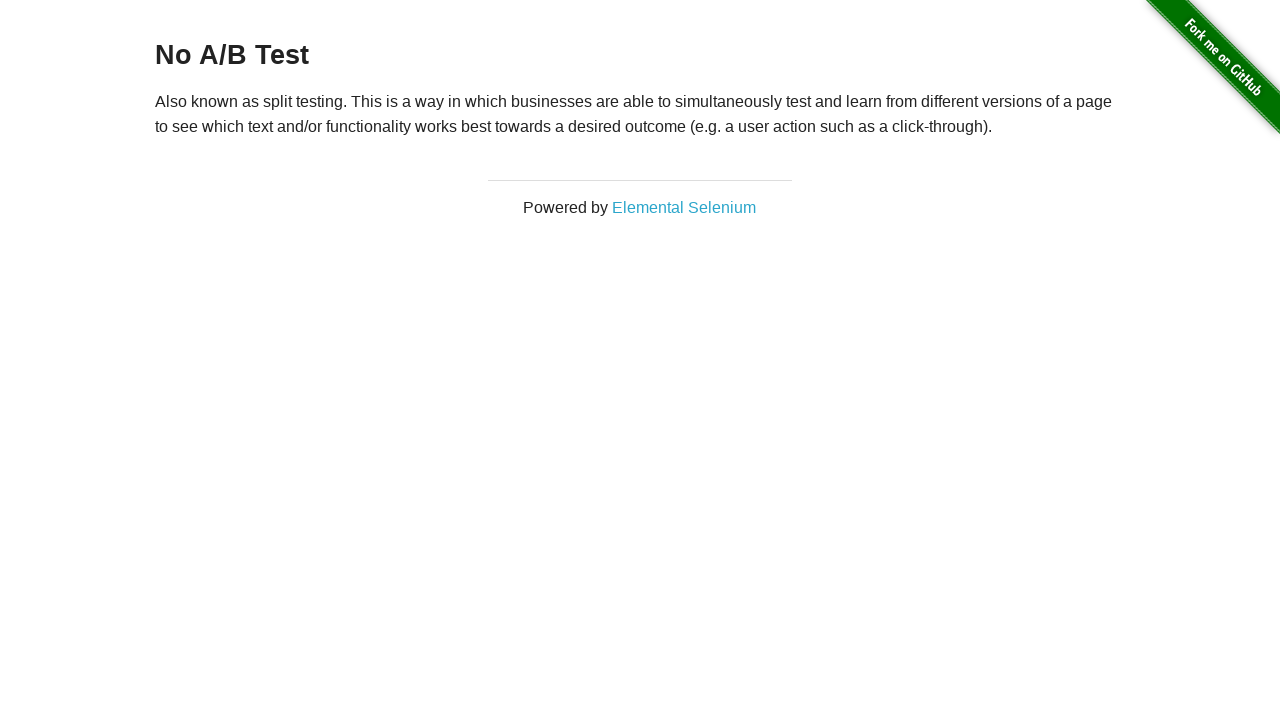

Verified heading displays 'No A/B Test' confirming opt-out cookie is working
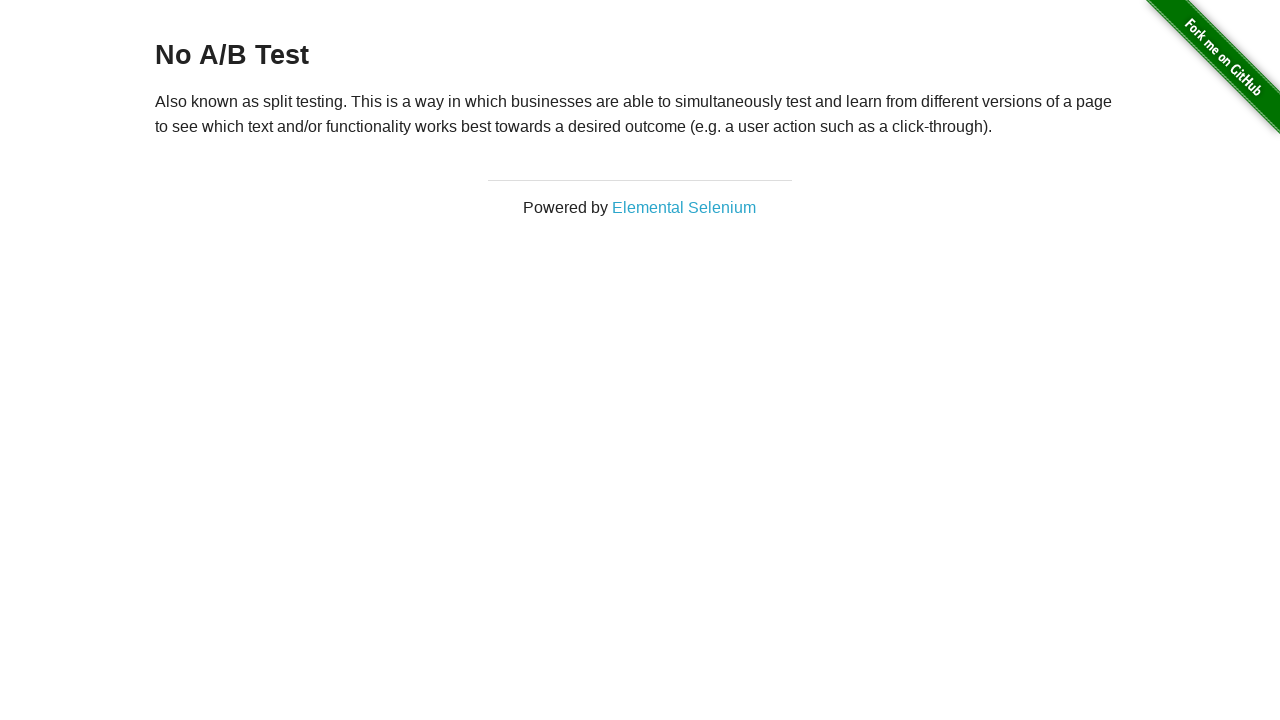

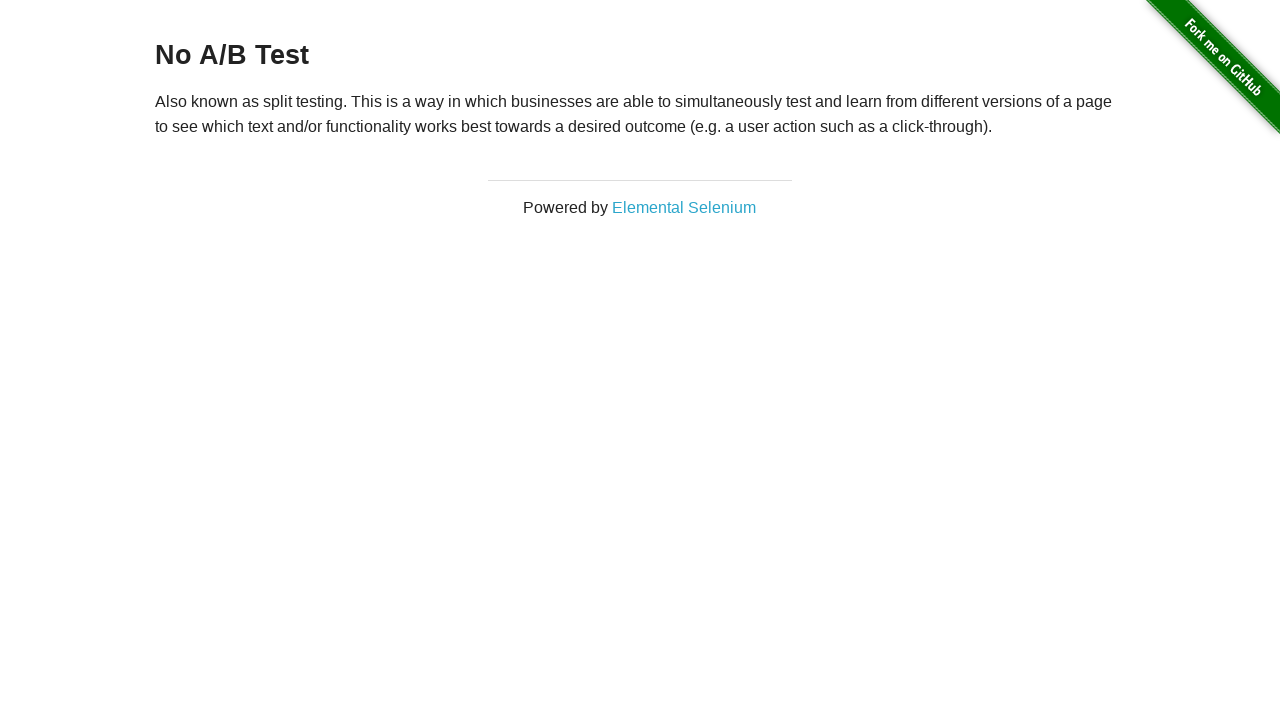